Navigates to OrangeHRM free trial page and verifies the country dropdown is present and functional

Starting URL: https://www.orangehrm.com/en/30-day-free-trial

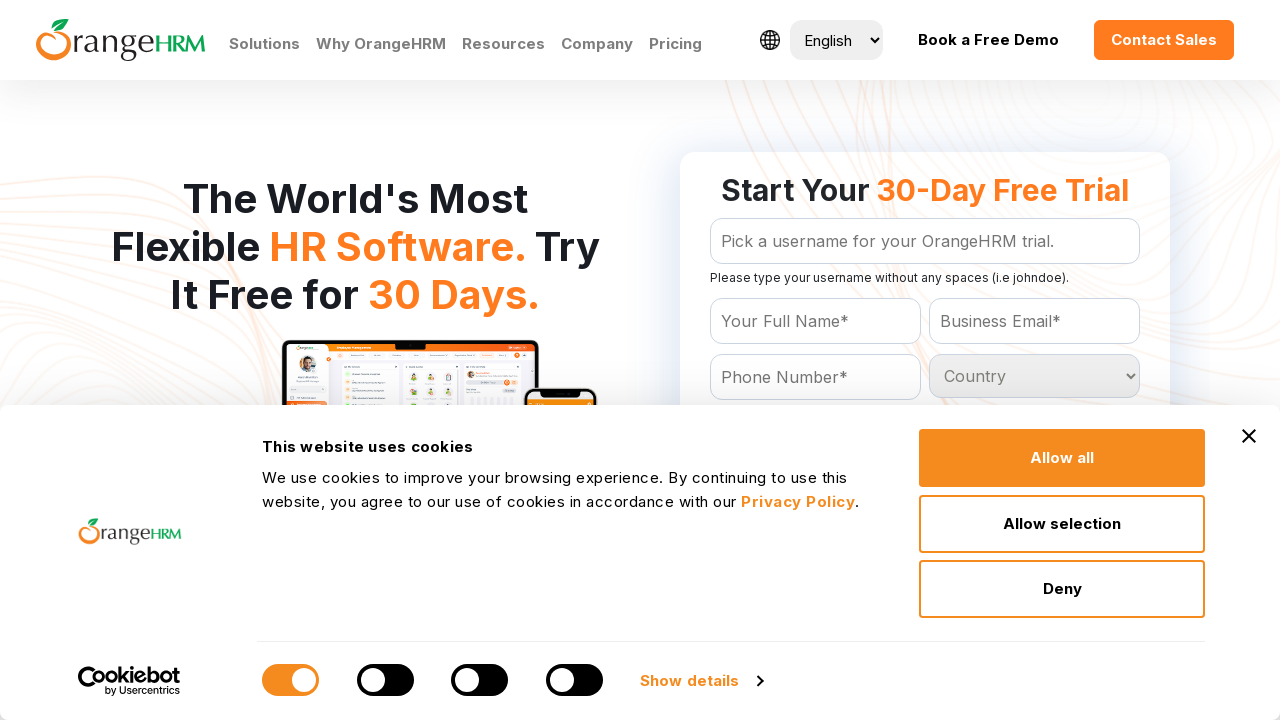

Country dropdown selector is present on the page
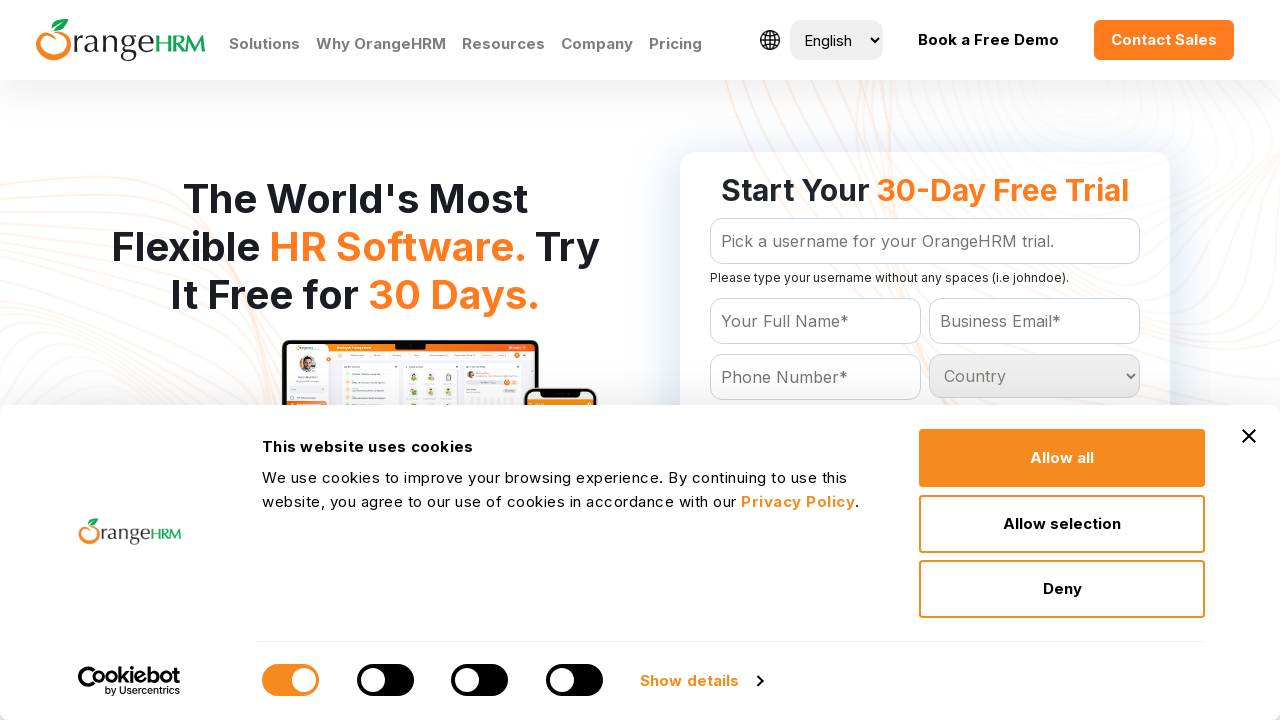

Located country dropdown element
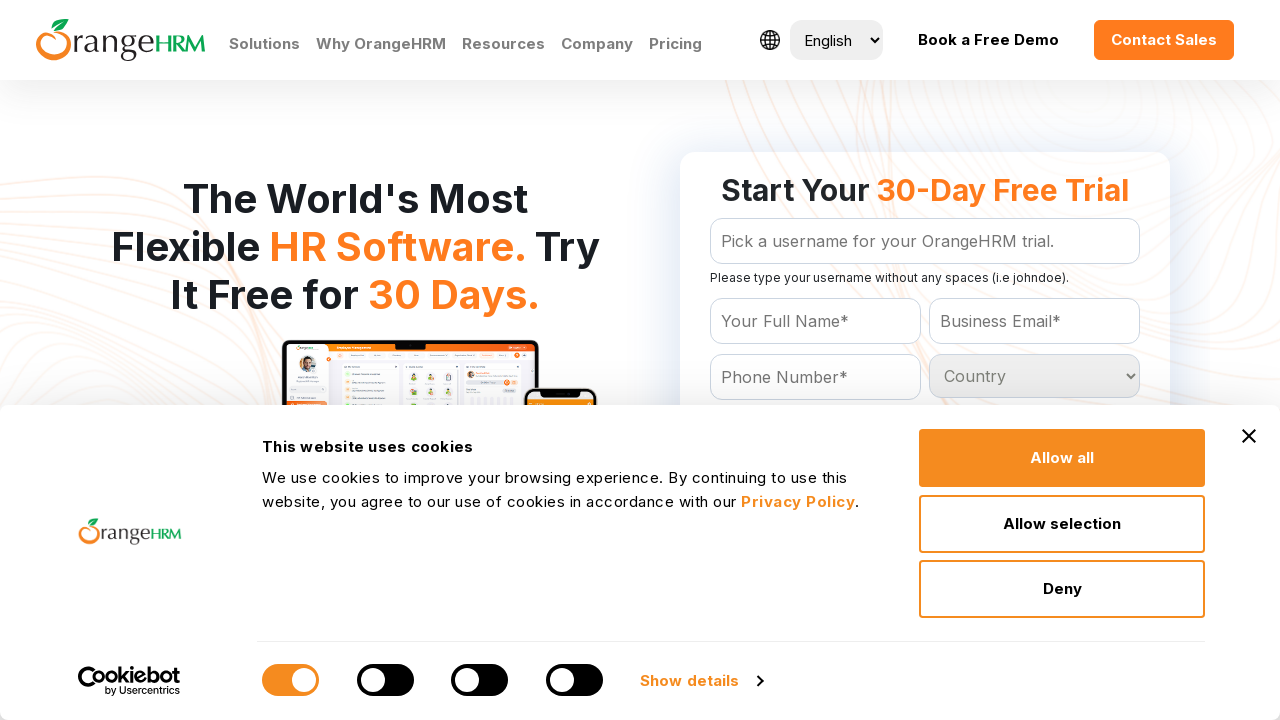

Clicked on country dropdown to open it at (1035, 376) on select#Form_getForm_Country
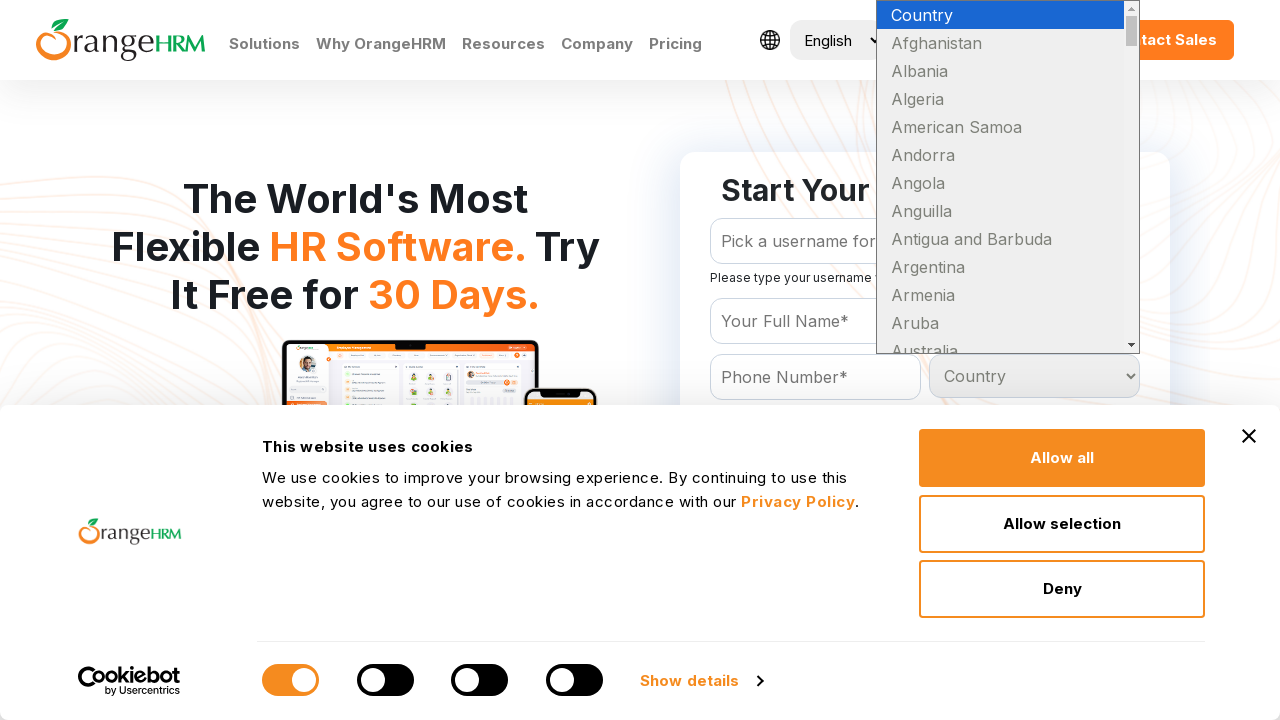

Selected a country option at index 5 from dropdown on select#Form_getForm_Country
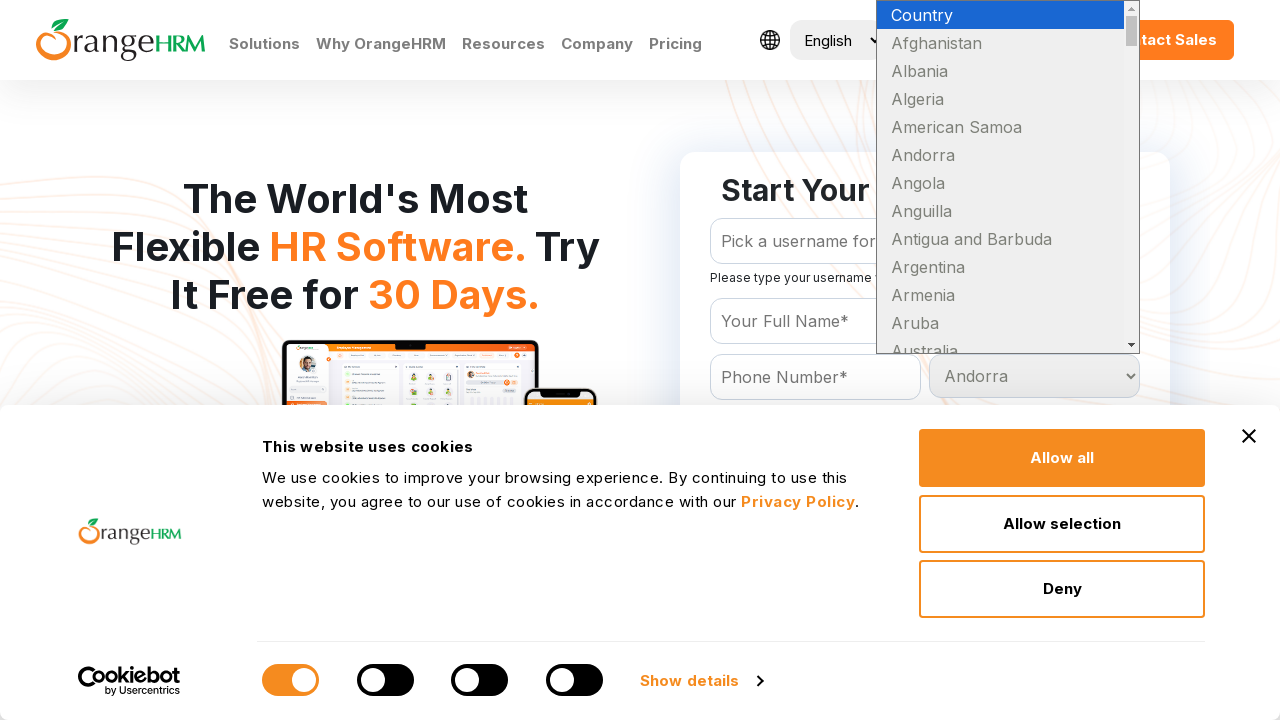

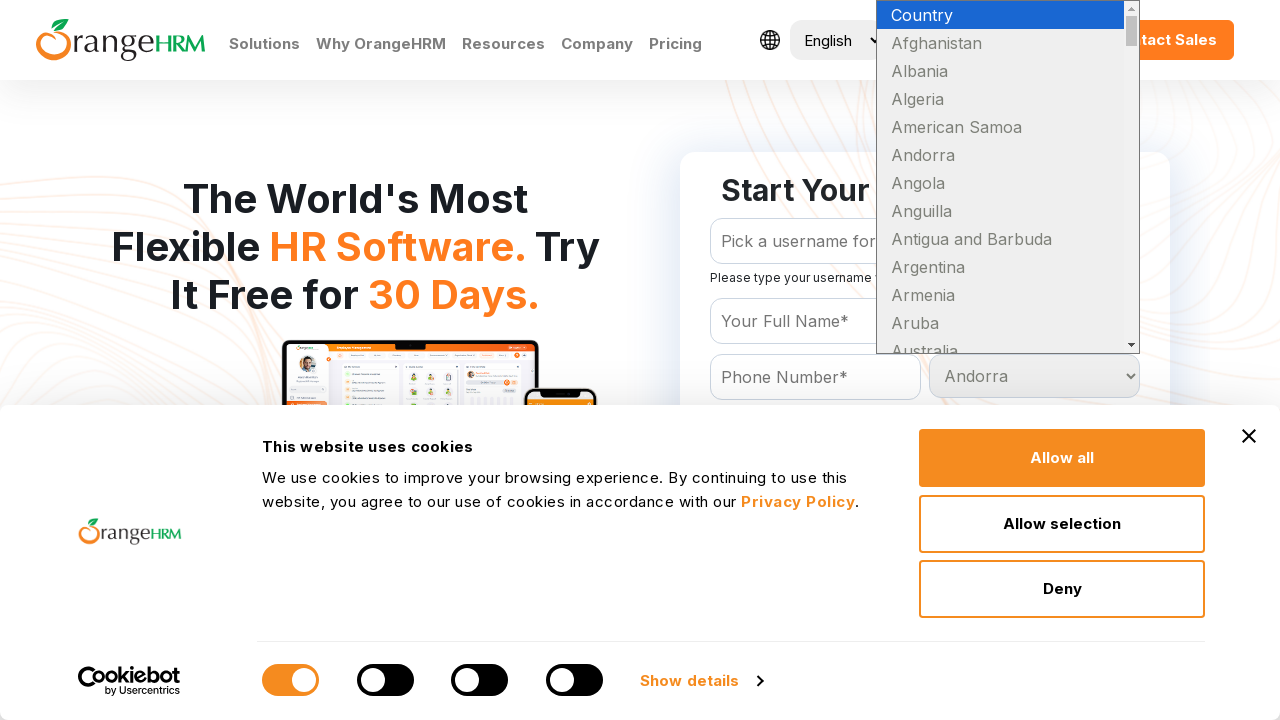